Tests navigation to the Elements section and then to the "Broken Links - Images" submenu, verifying the page header is displayed correctly.

Starting URL: https://demoqa.com/

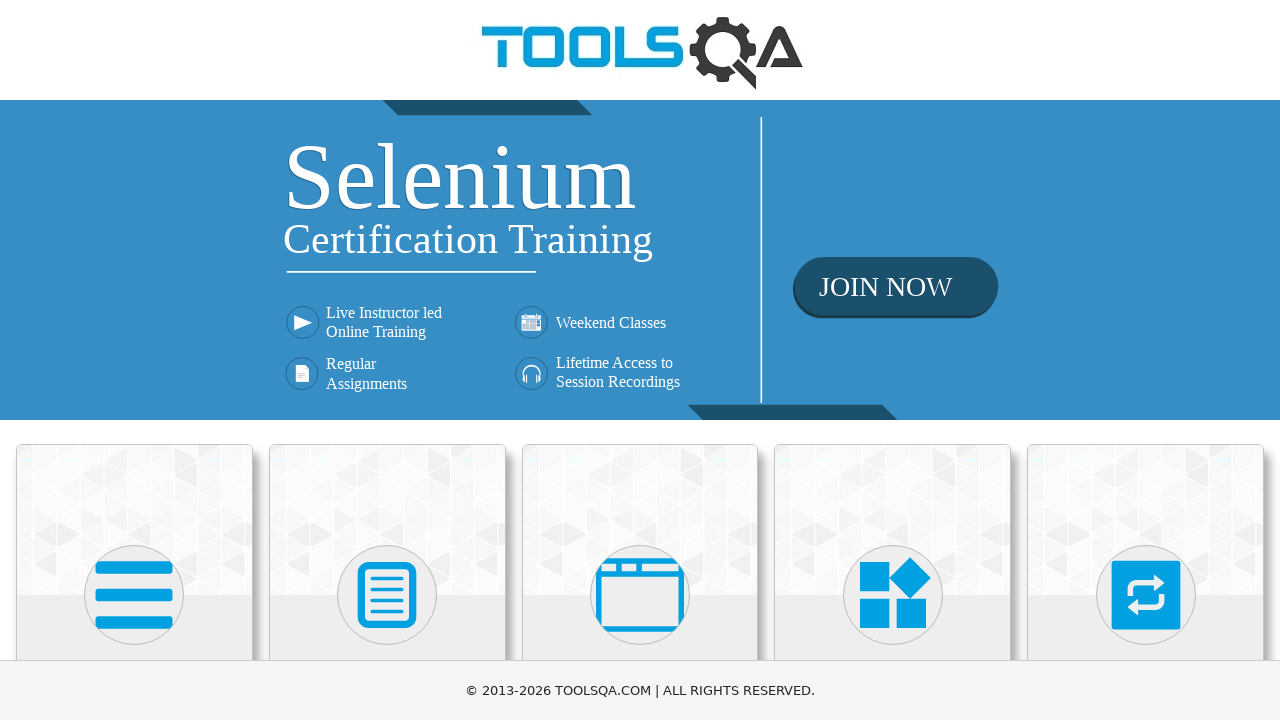

Scrolled Elements card into view
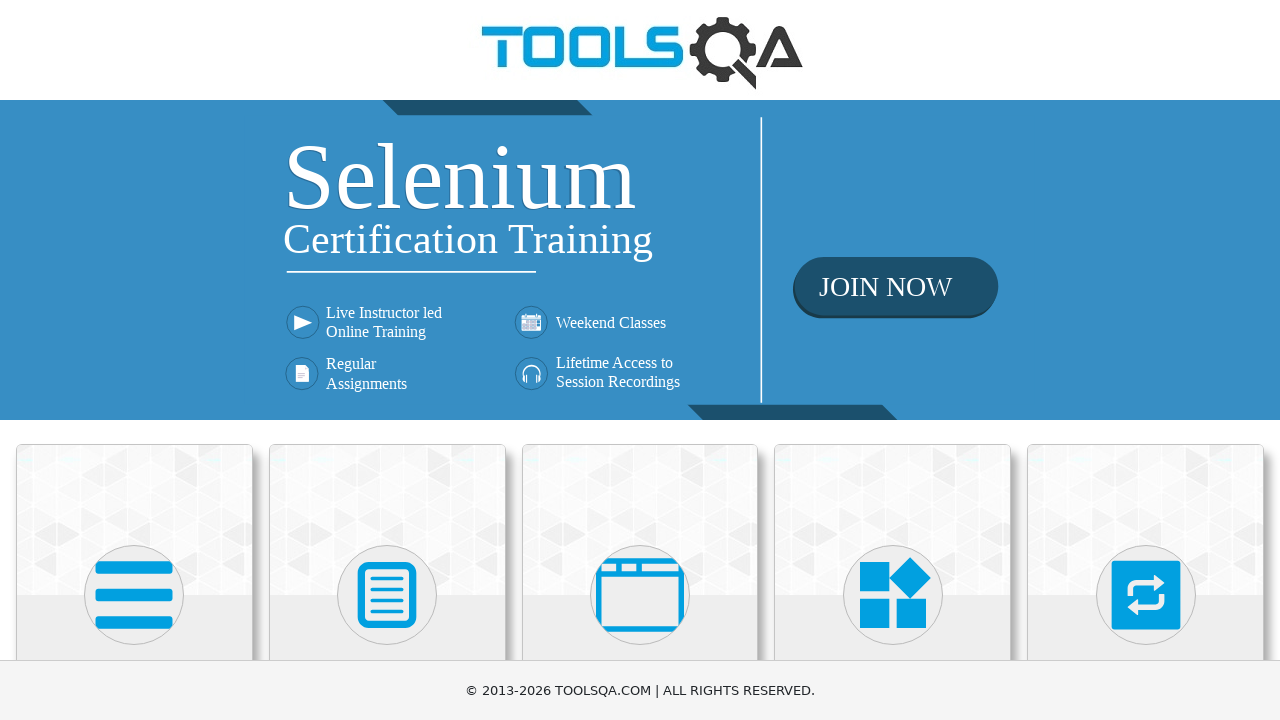

Clicked Elements card at (134, 360) on xpath=//h5[contains(text(),'Elements')]
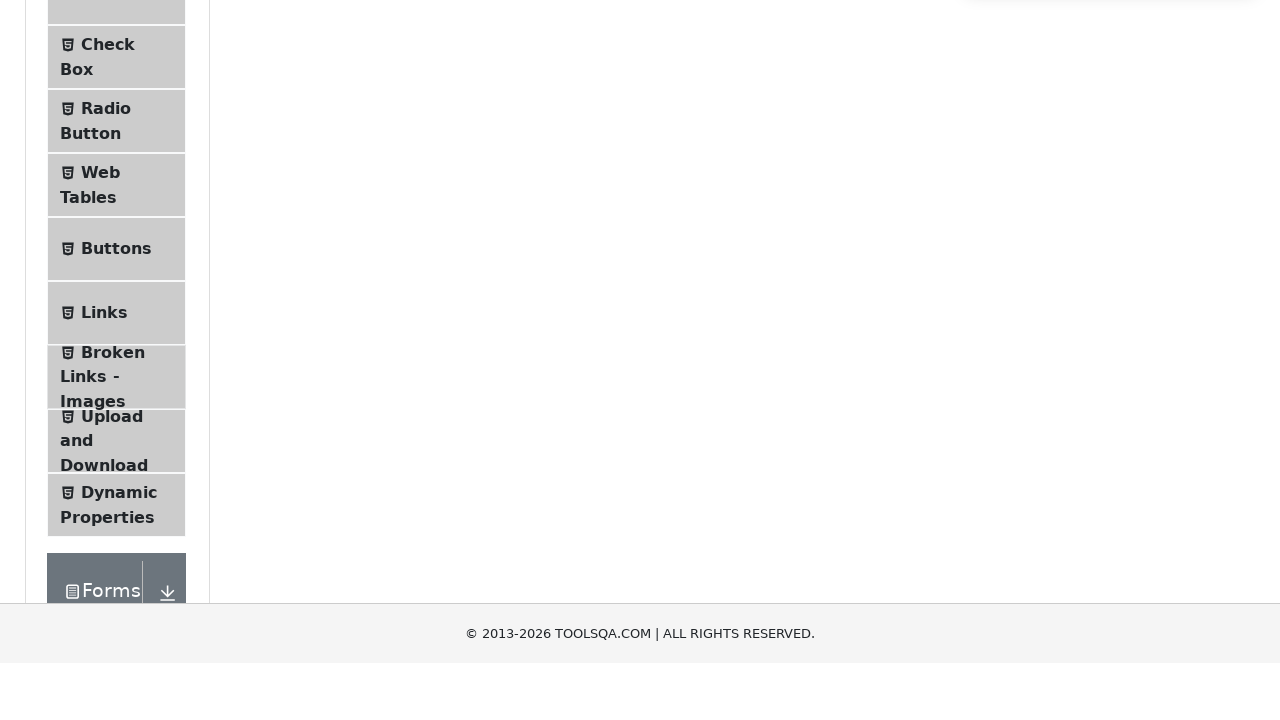

Scrolled Broken Links - Images menu item into view
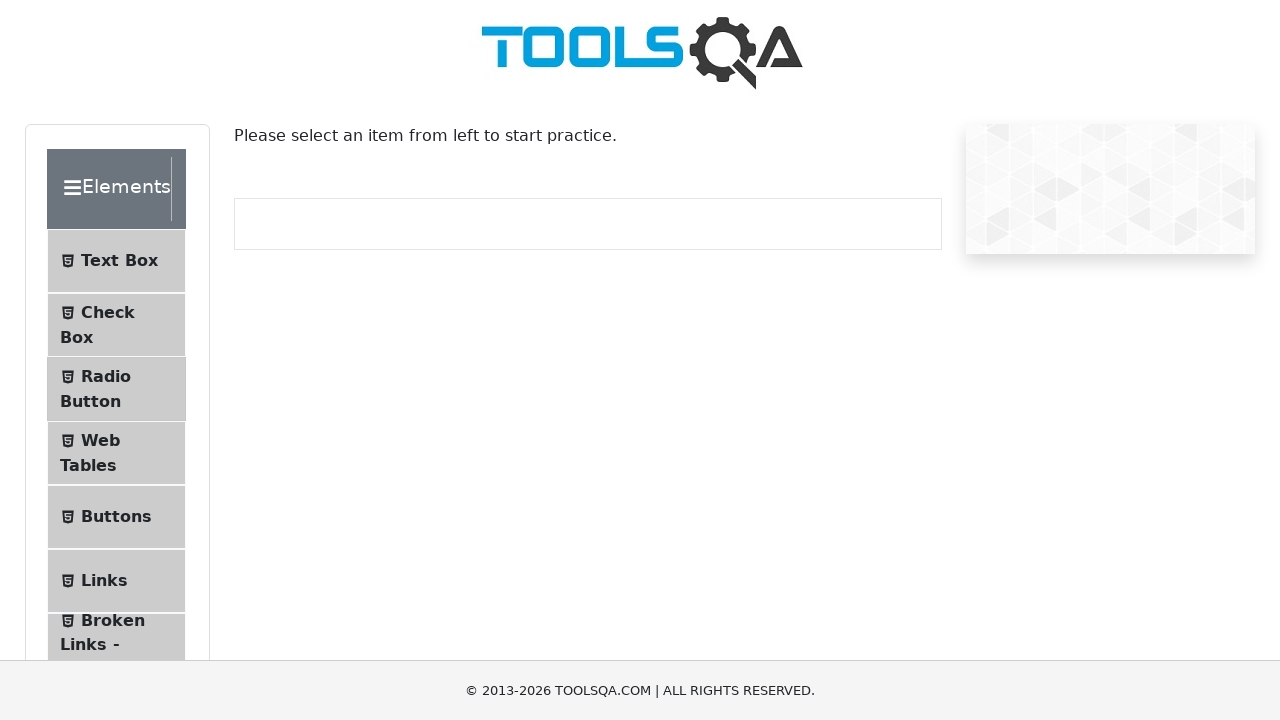

Clicked Broken Links - Images menu item at (113, 620) on xpath=//span[@class='text' and contains(text(),'Broken Links - Images')]
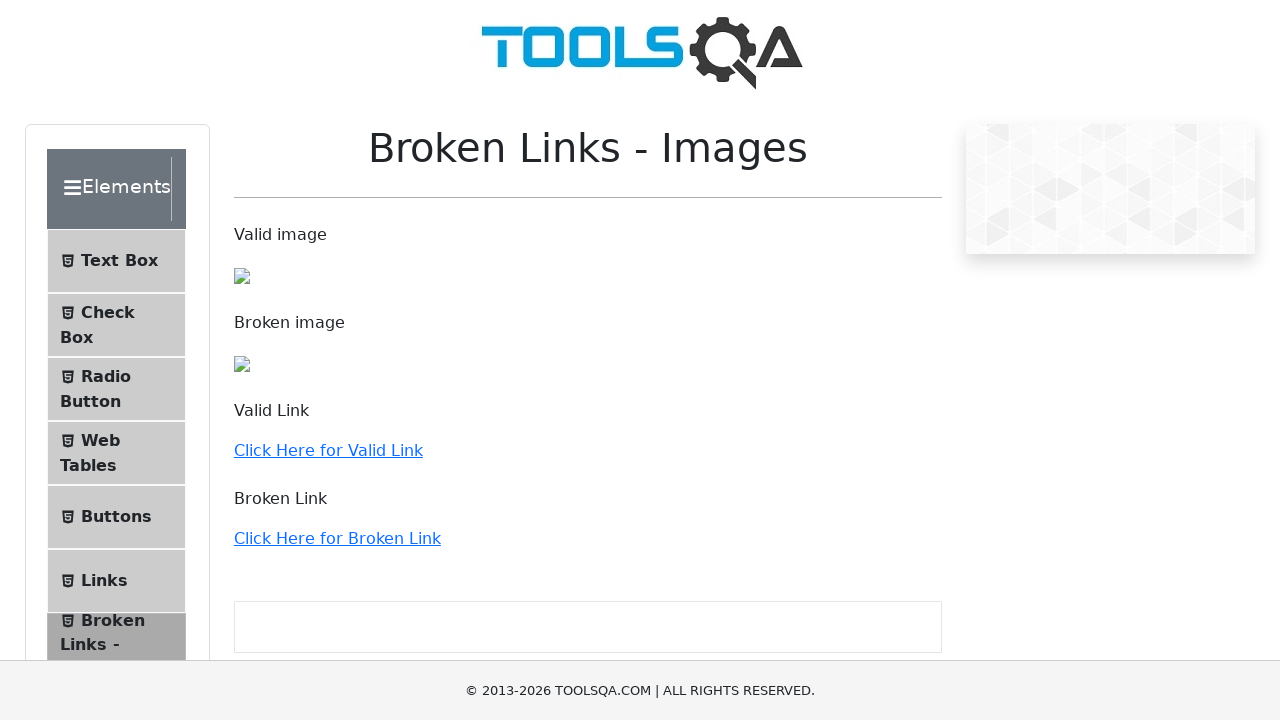

Verified page header 'Broken Links - Images' is displayed
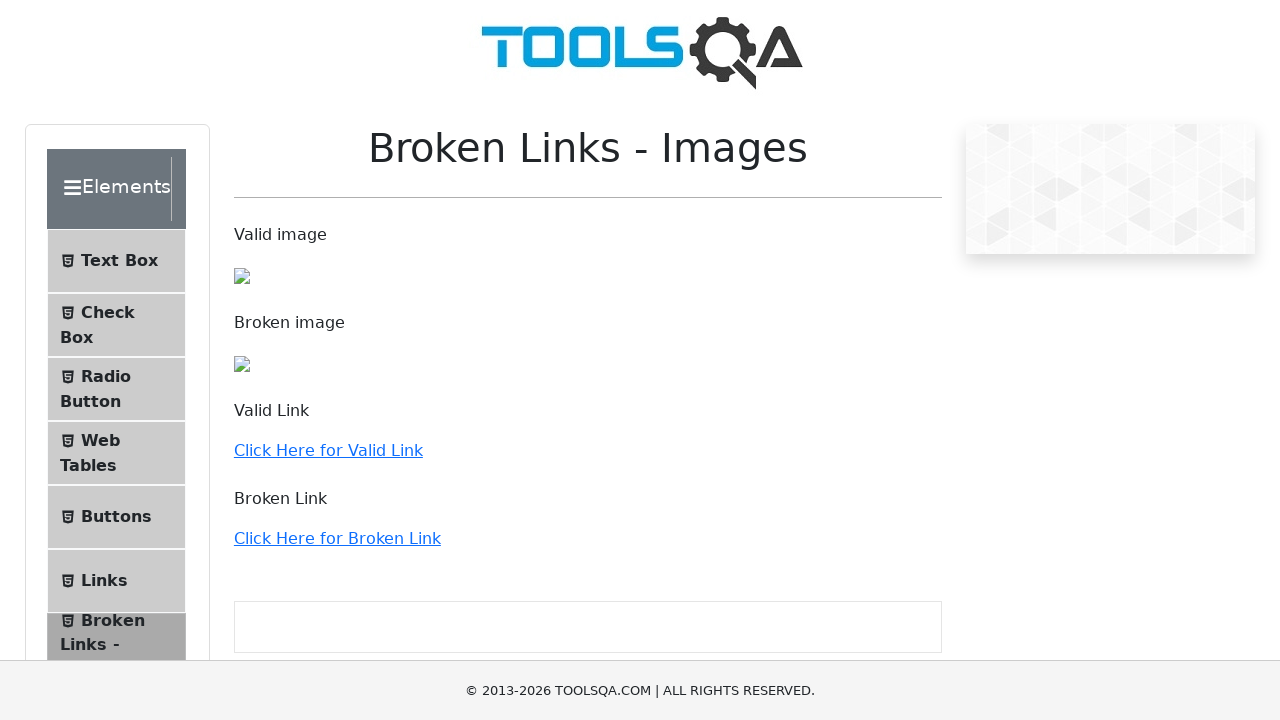

Verified broken link element is present
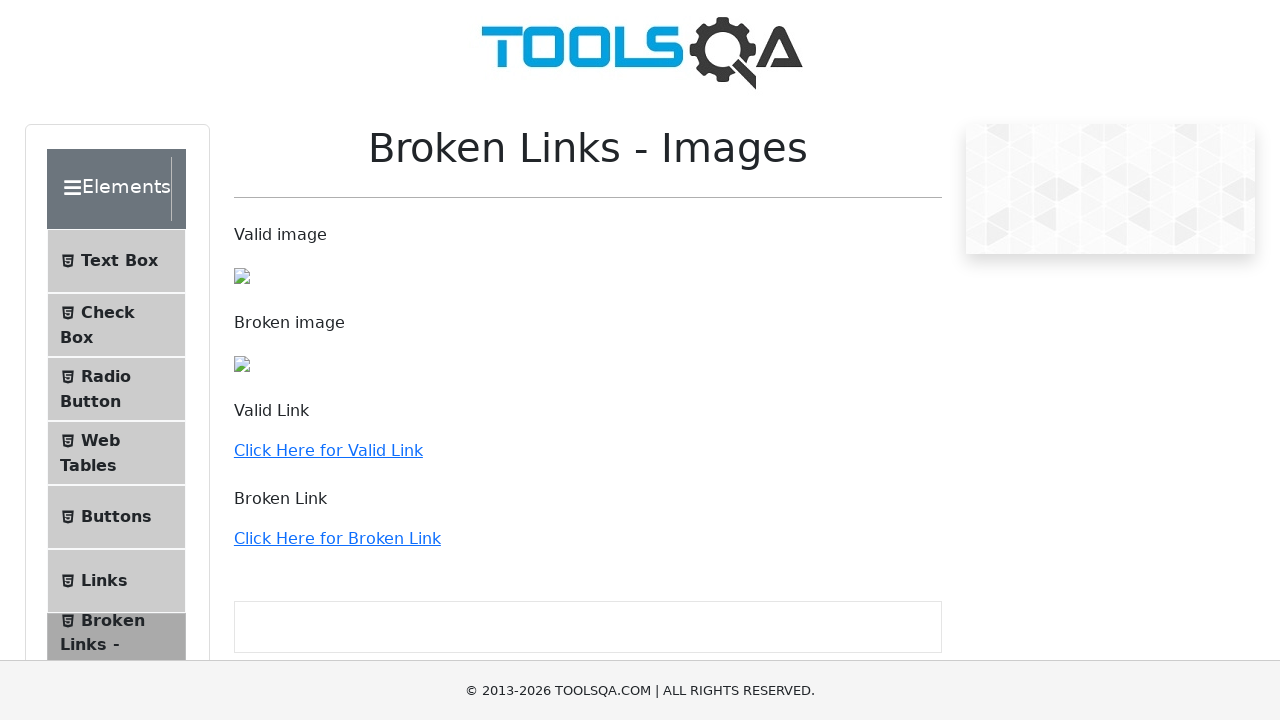

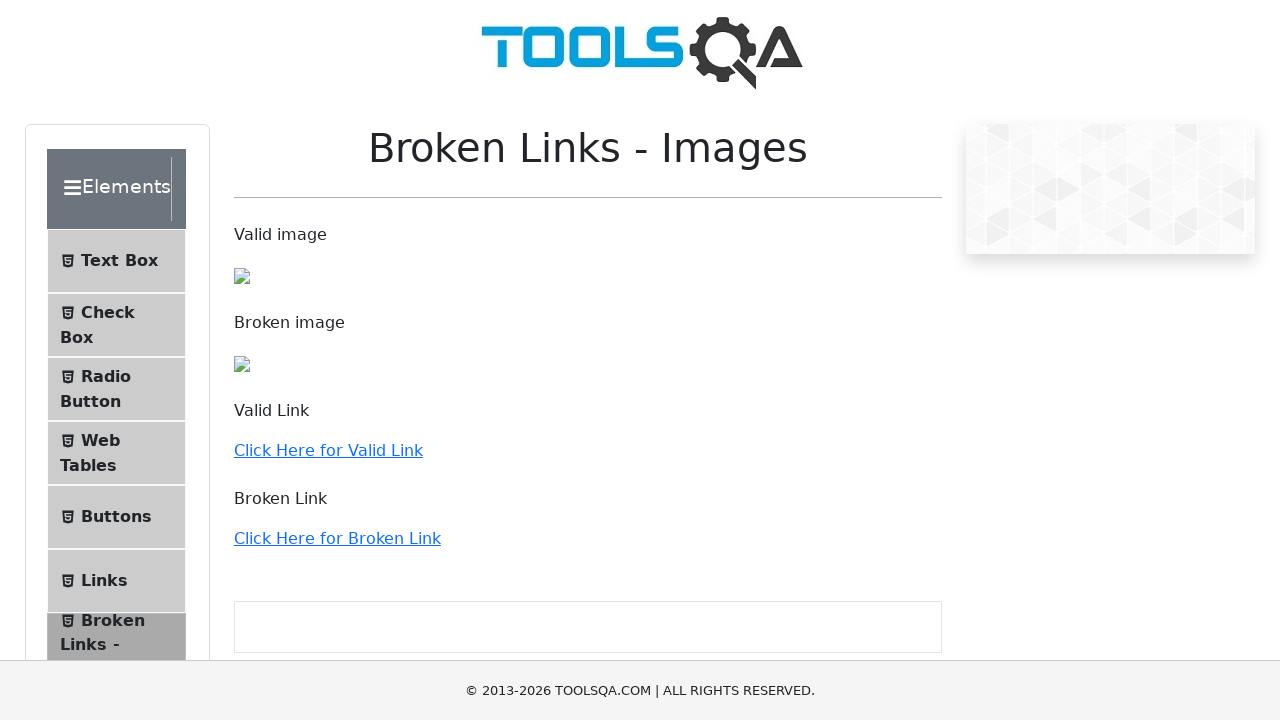